Navigates to Leafground dashboard and performs a double-click action on a message label element

Starting URL: https://leafground.com/dashboard.xhtml

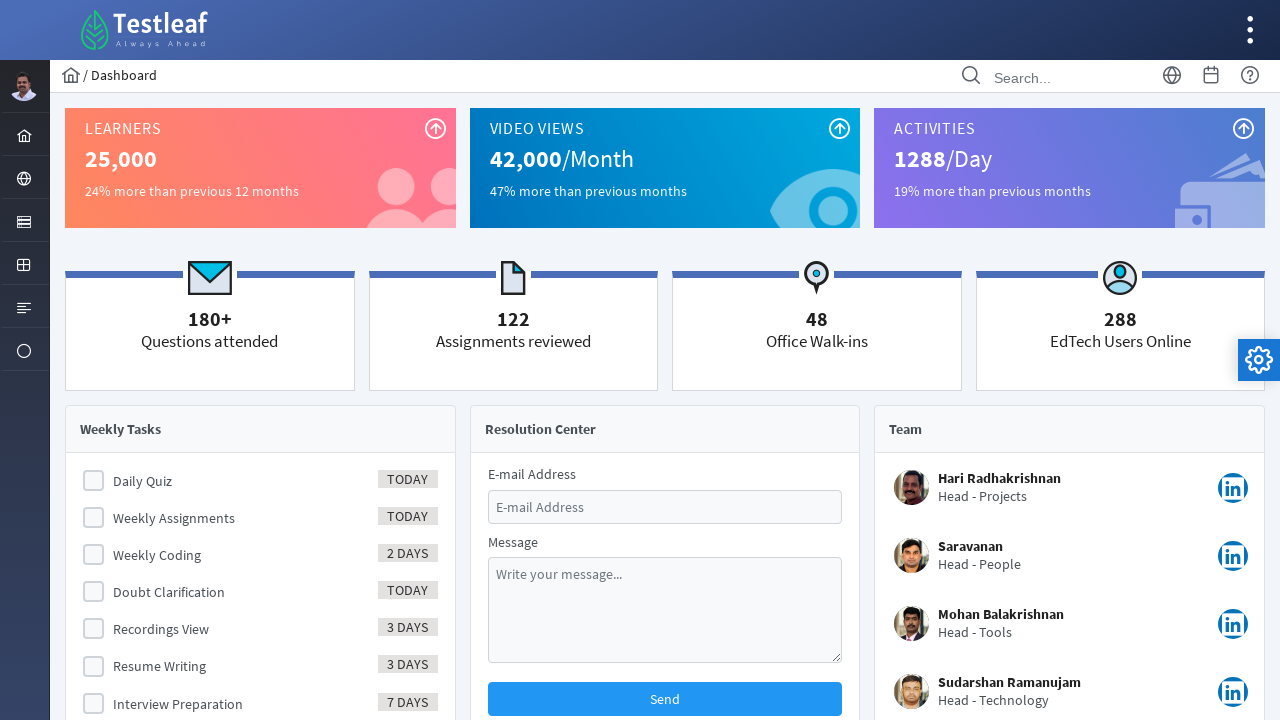

Navigated to Leafground dashboard
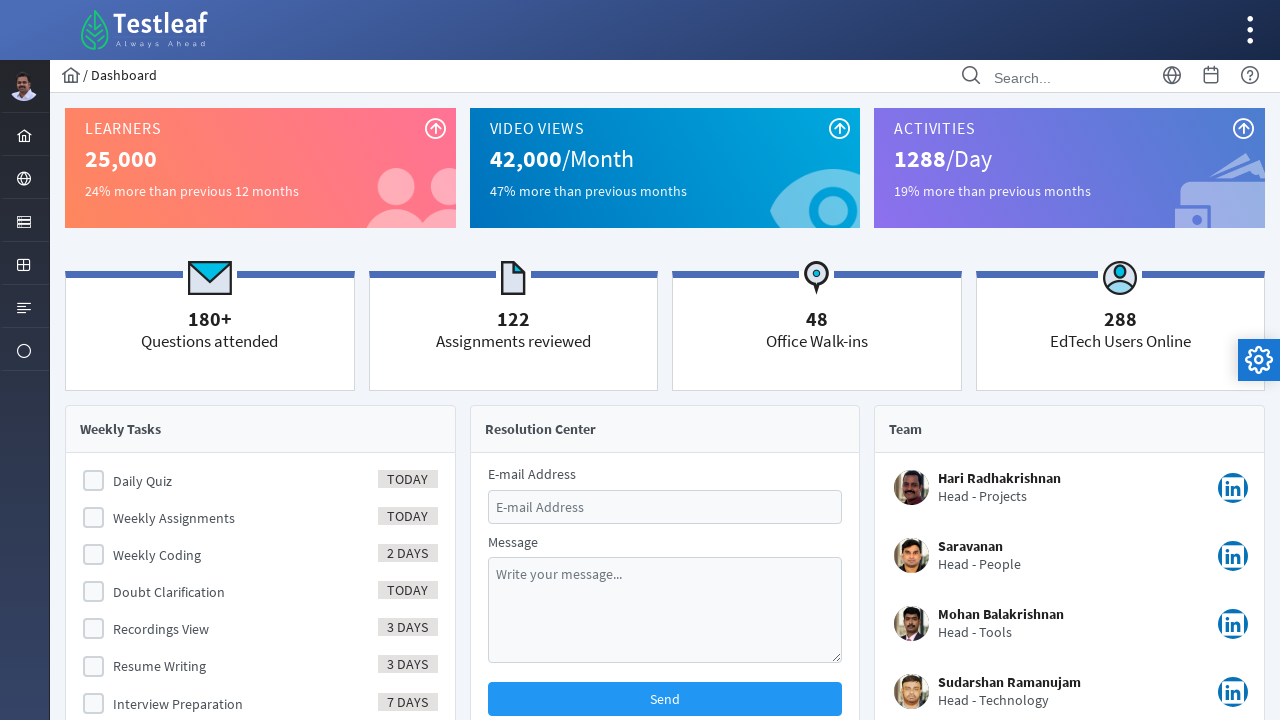

Located message label element
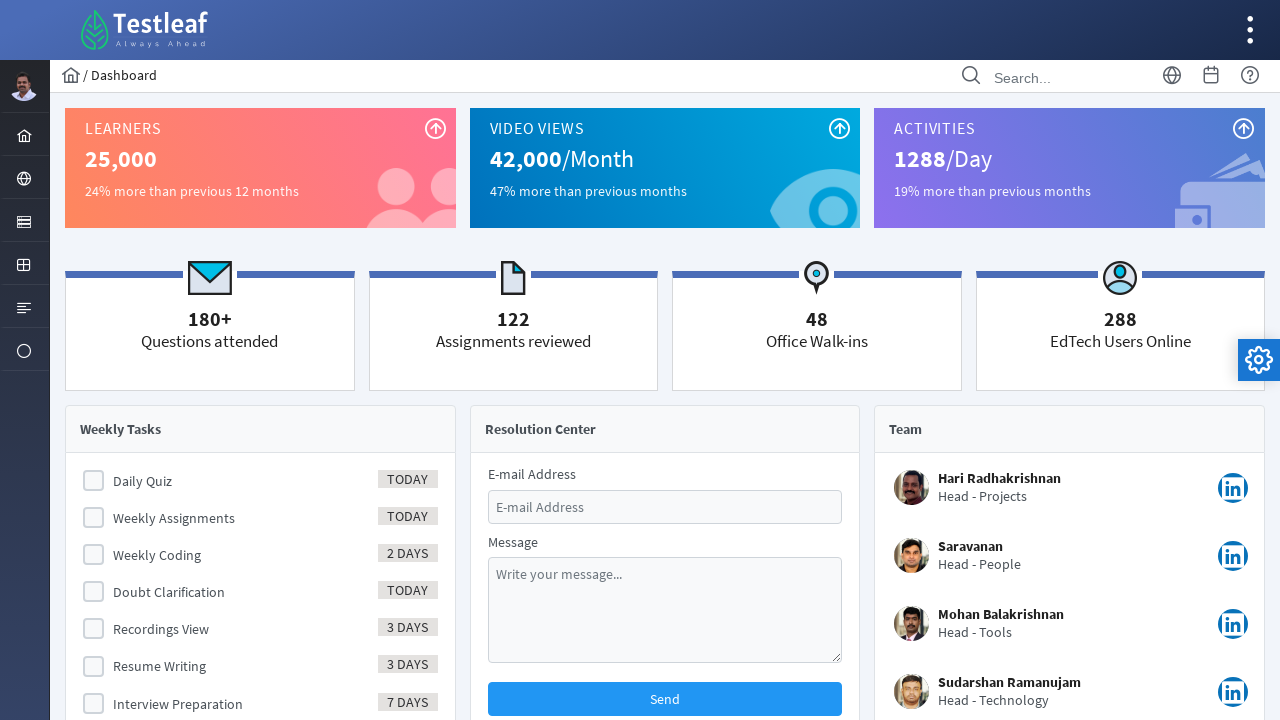

Double-clicked on message label element at (513, 541) on xpath=//label[@for='message']
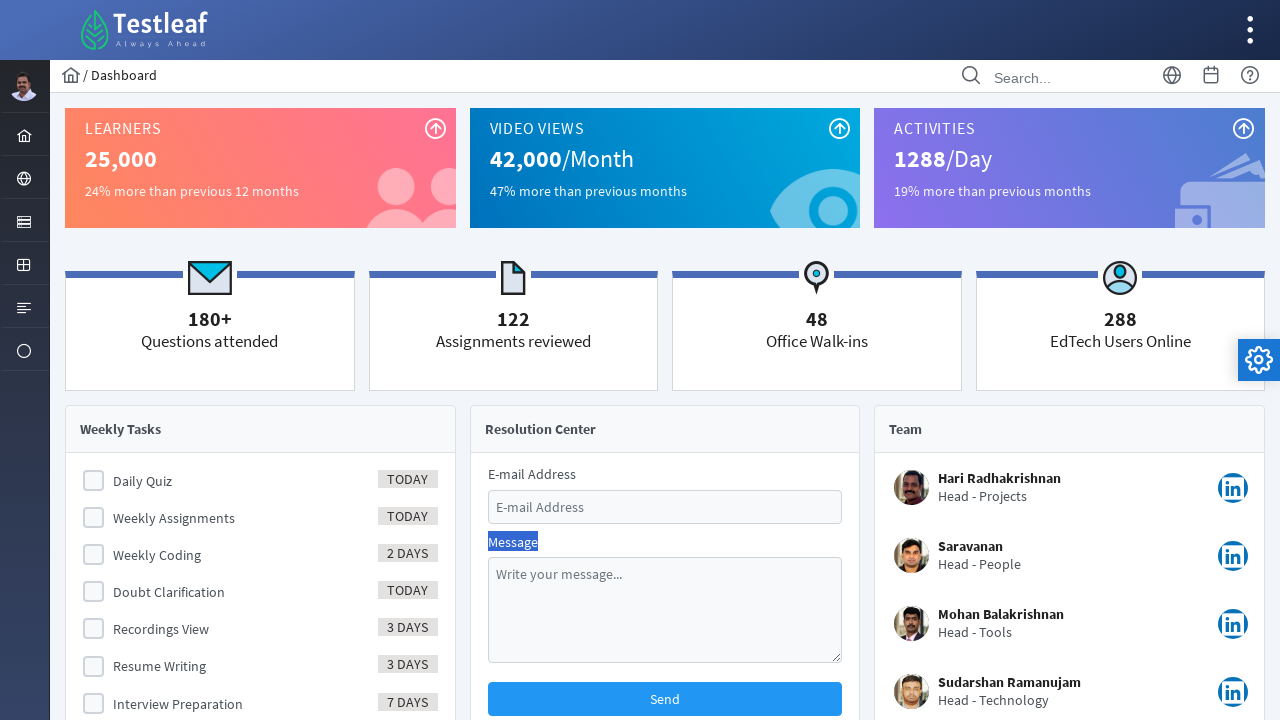

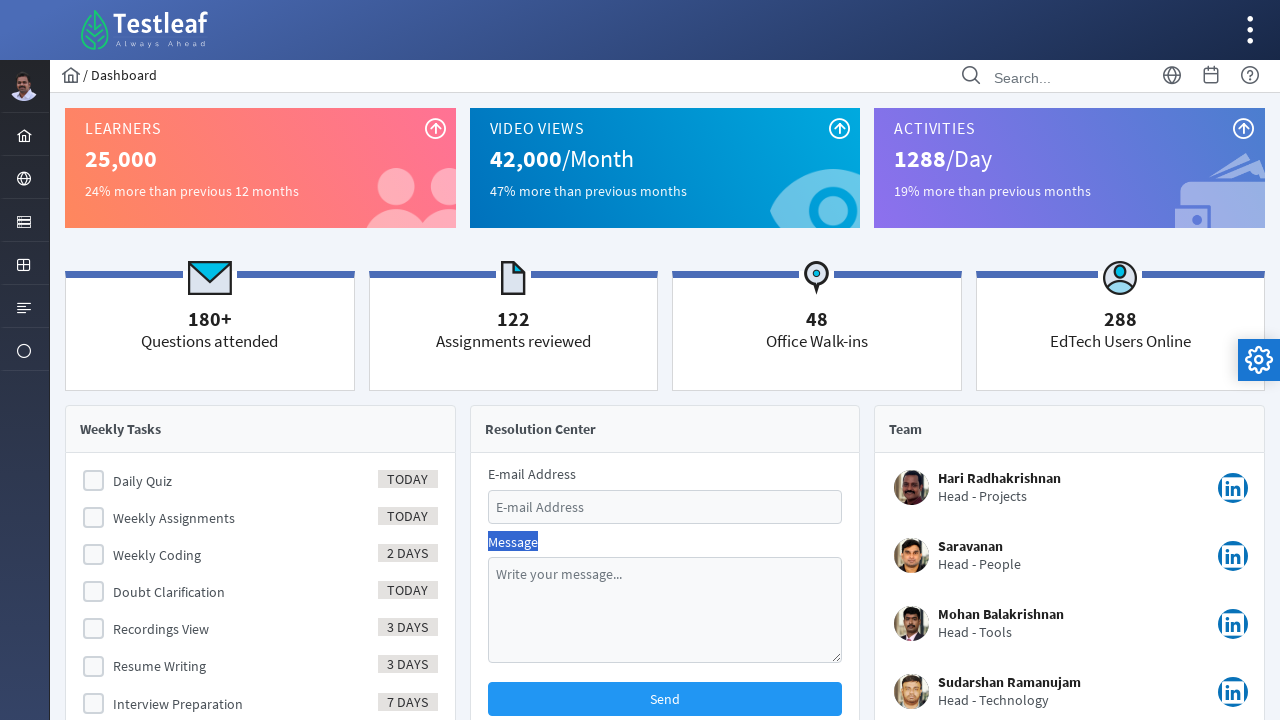